Tests a simple form by filling in first name, last name, city, and country fields using different element locator strategies, then submits the form by clicking a button.

Starting URL: http://suninjuly.github.io/simple_form_find_task.html

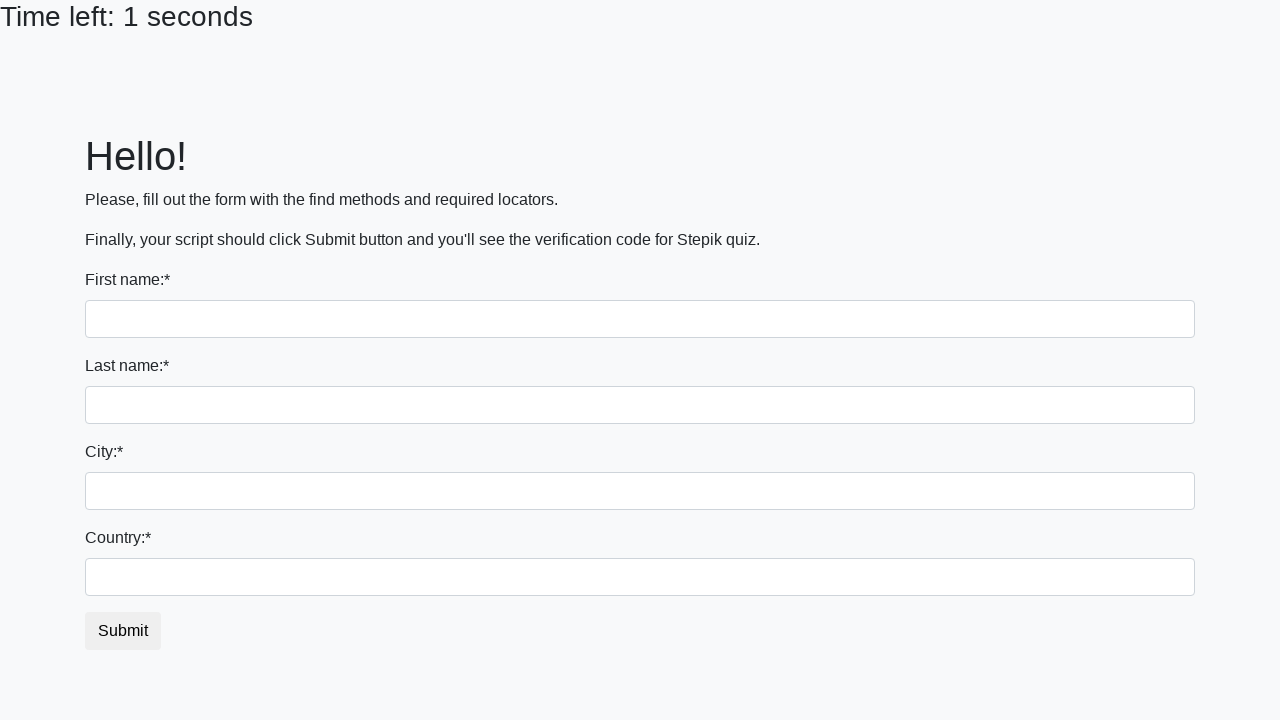

Filled first name field with 'Ivan' on input >> nth=0
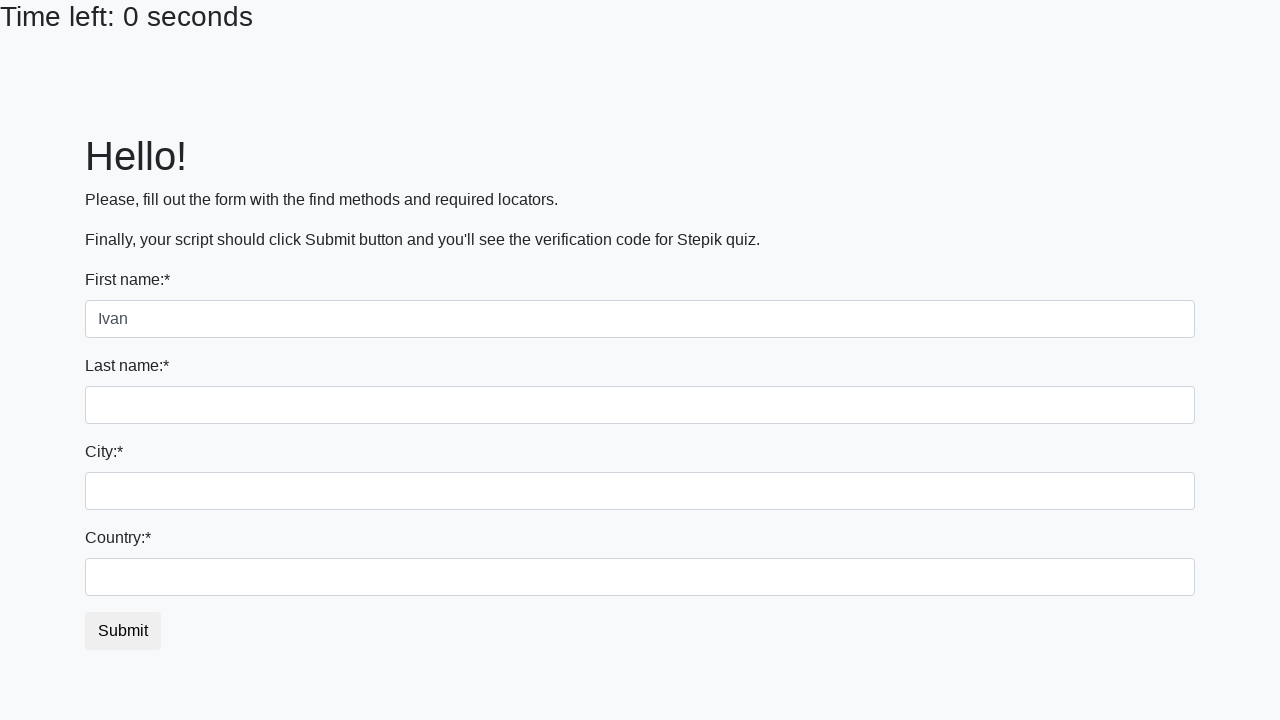

Filled last name field with 'Petrov' on input[name='last_name']
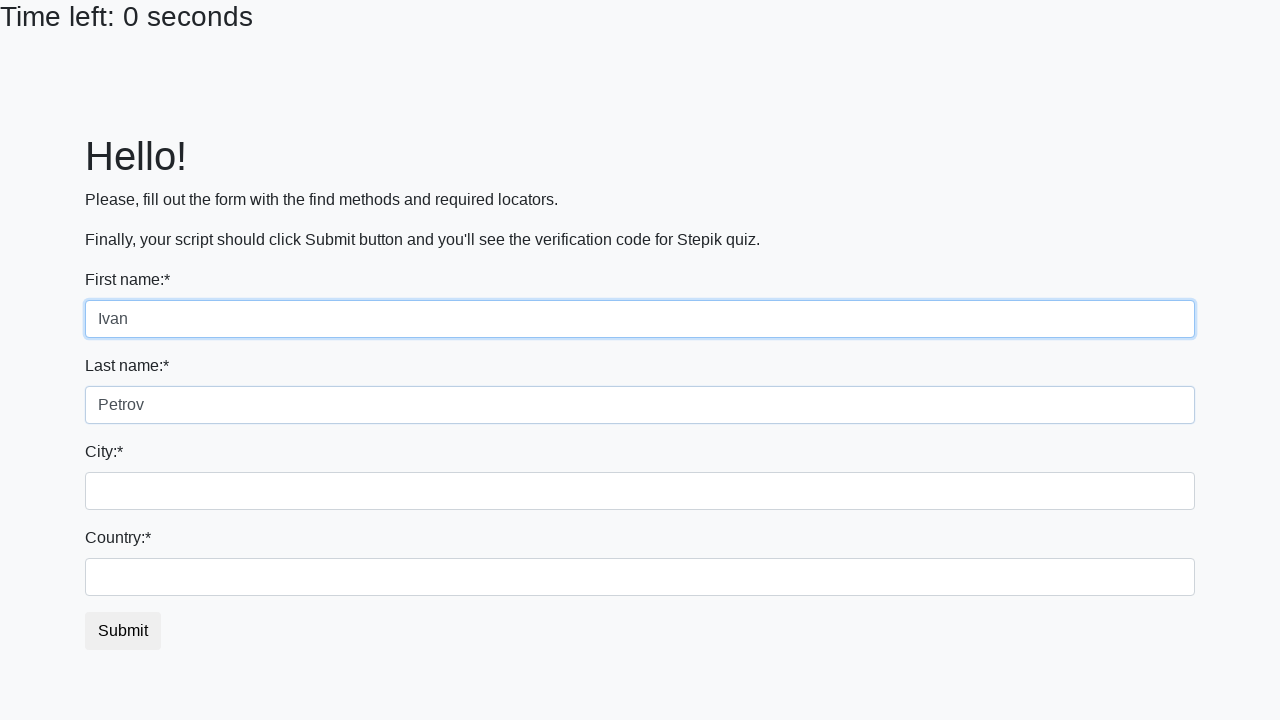

Filled city field with 'Smolensk' on .form-control.city
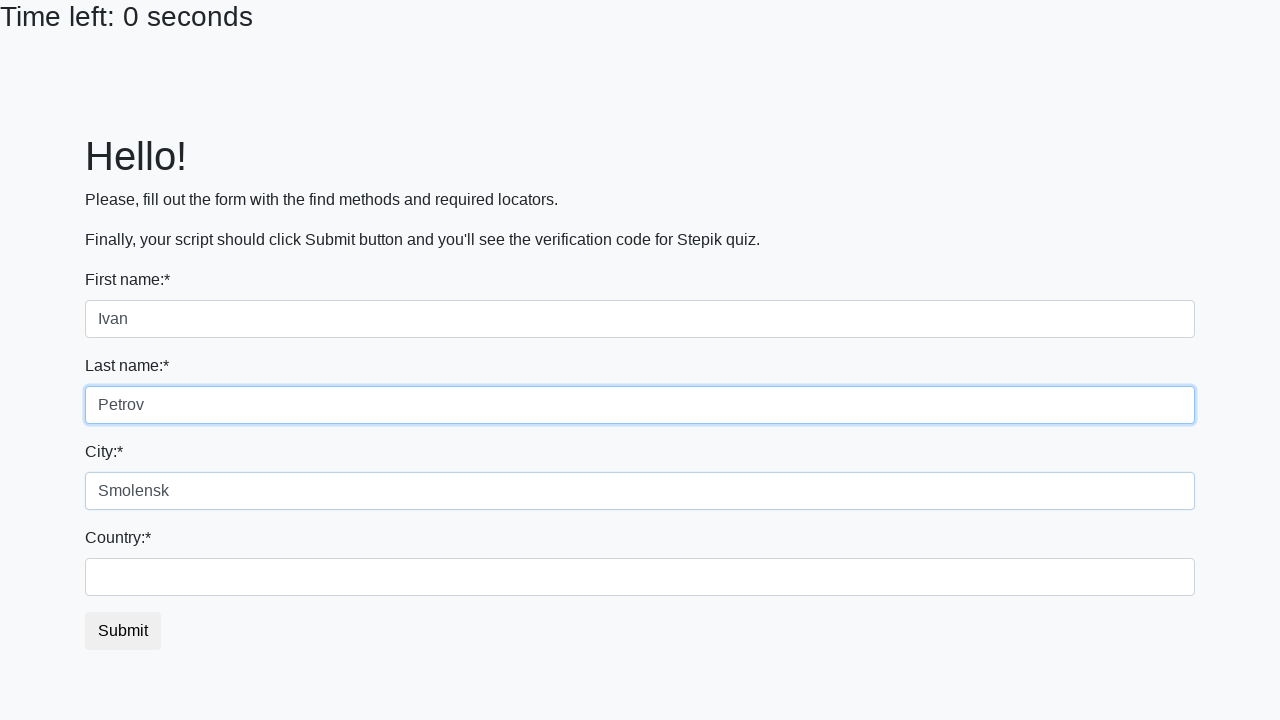

Filled country field with 'Russia' on #country
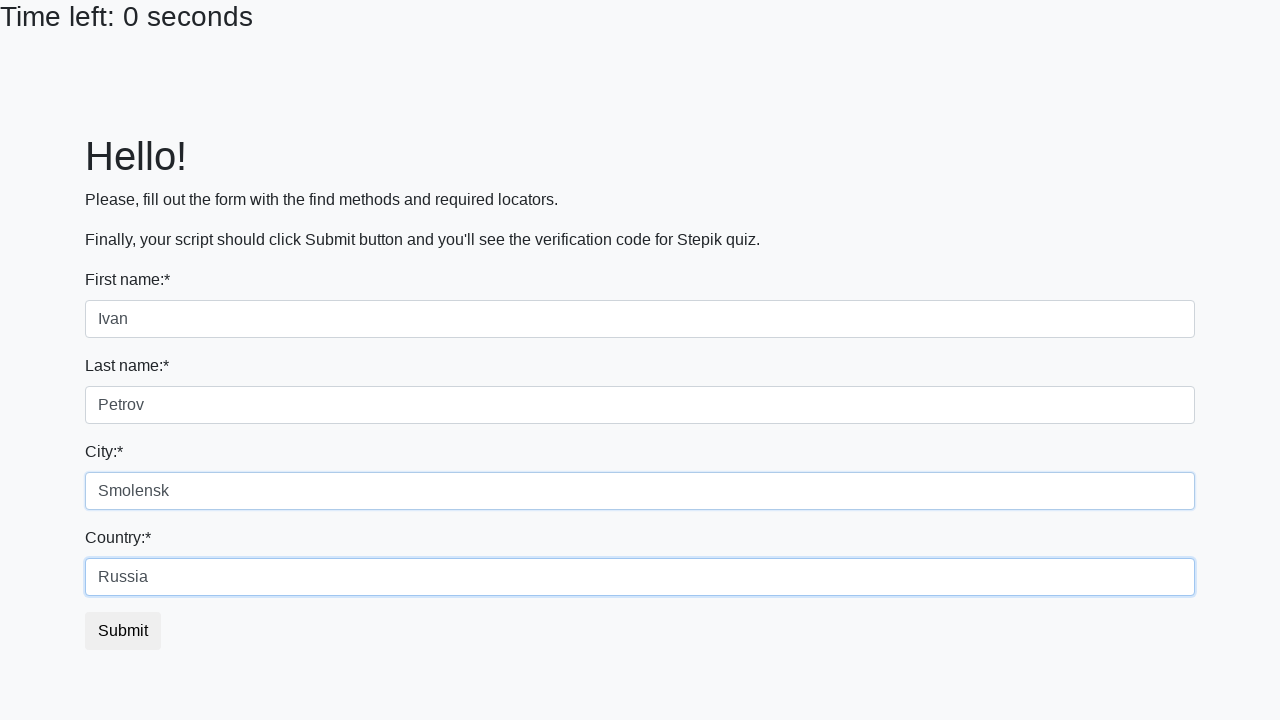

Clicked submit button to submit the form at (123, 631) on button.btn
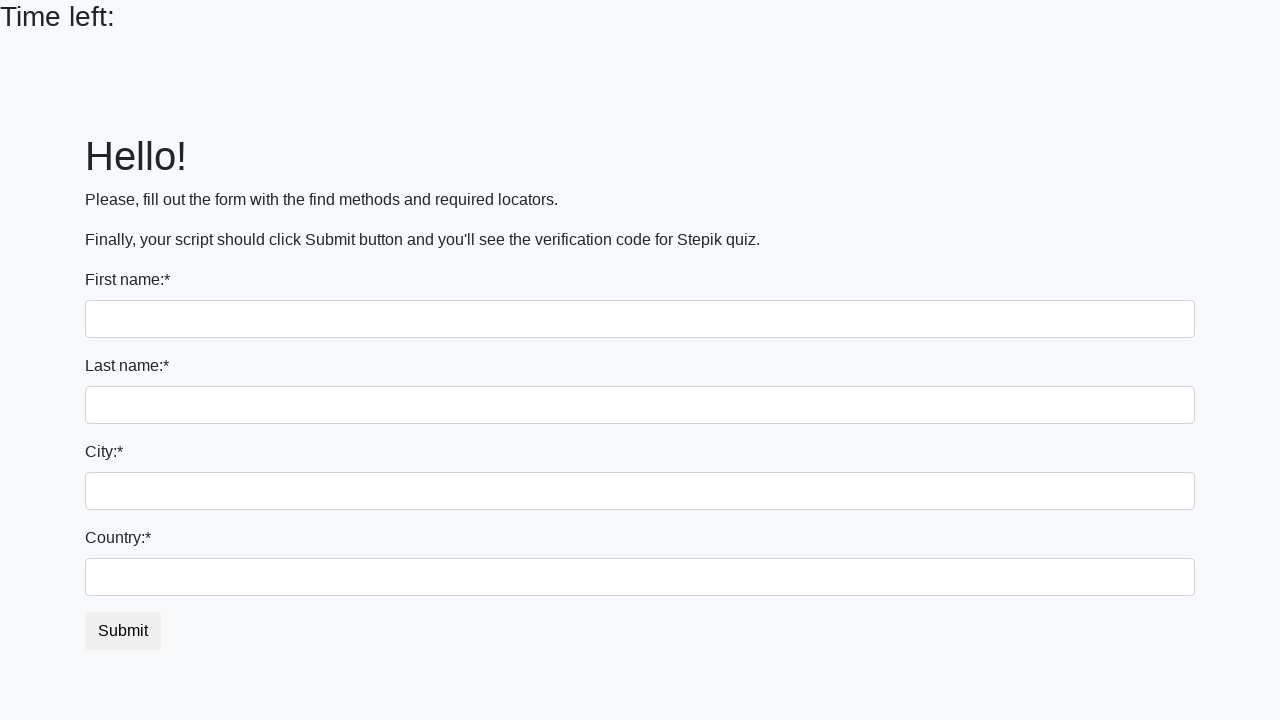

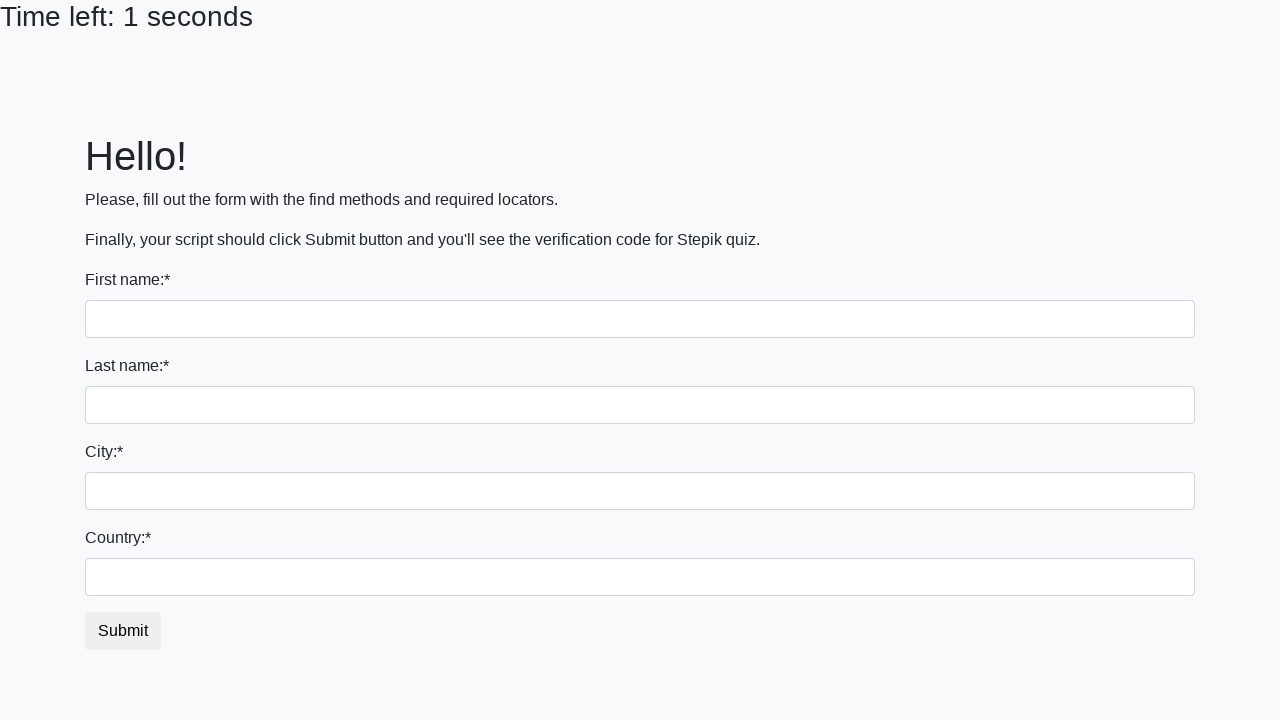